Tests window/tab switching functionality by clicking a link to open Google in a new tab and switching between the tabs using window handles.

Starting URL: https://automationfc.github.io/basic-form/index.html

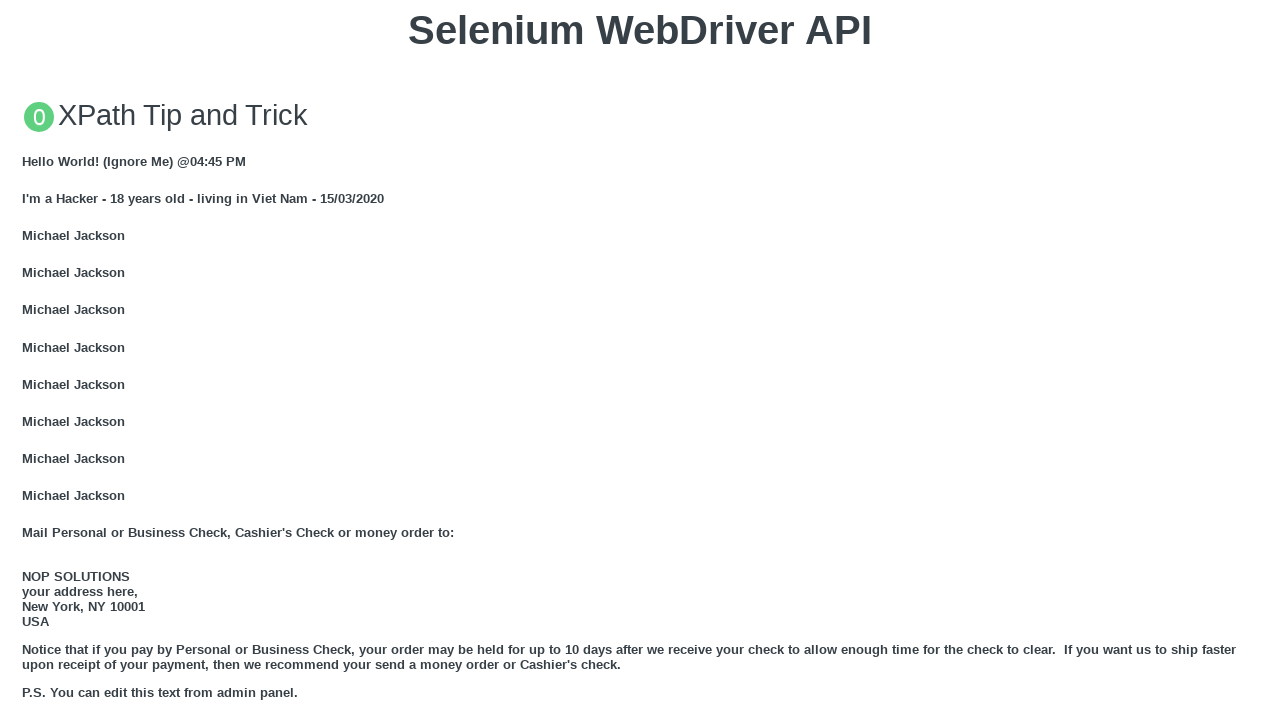

Clicked GOOGLE link to open new tab at (56, 360) on xpath=//a[text()='GOOGLE']
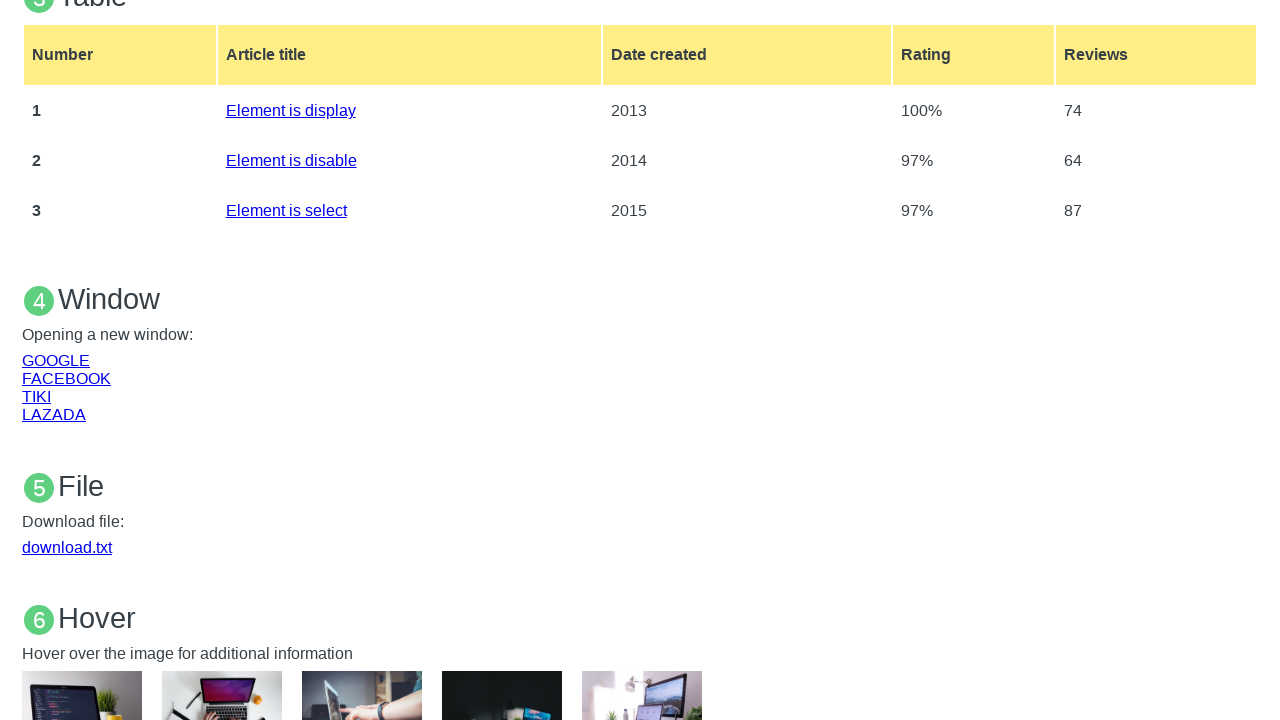

Retrieved new Google tab page object
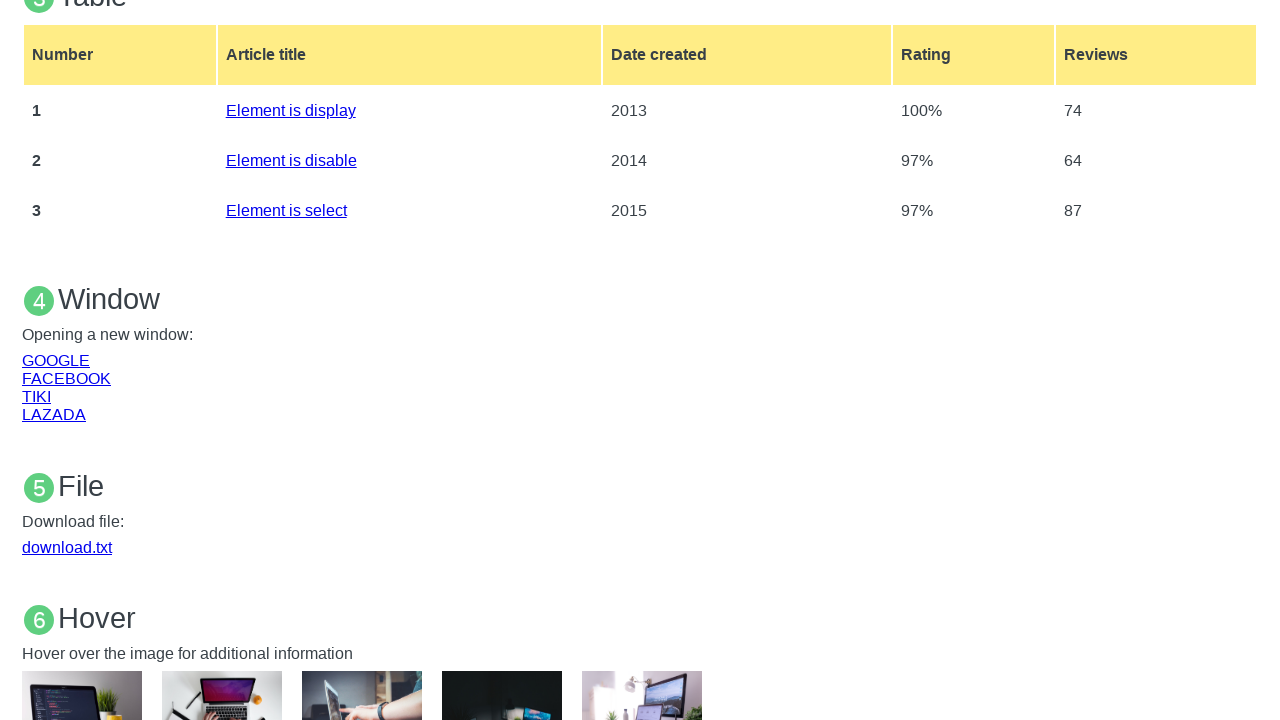

Google page loaded successfully
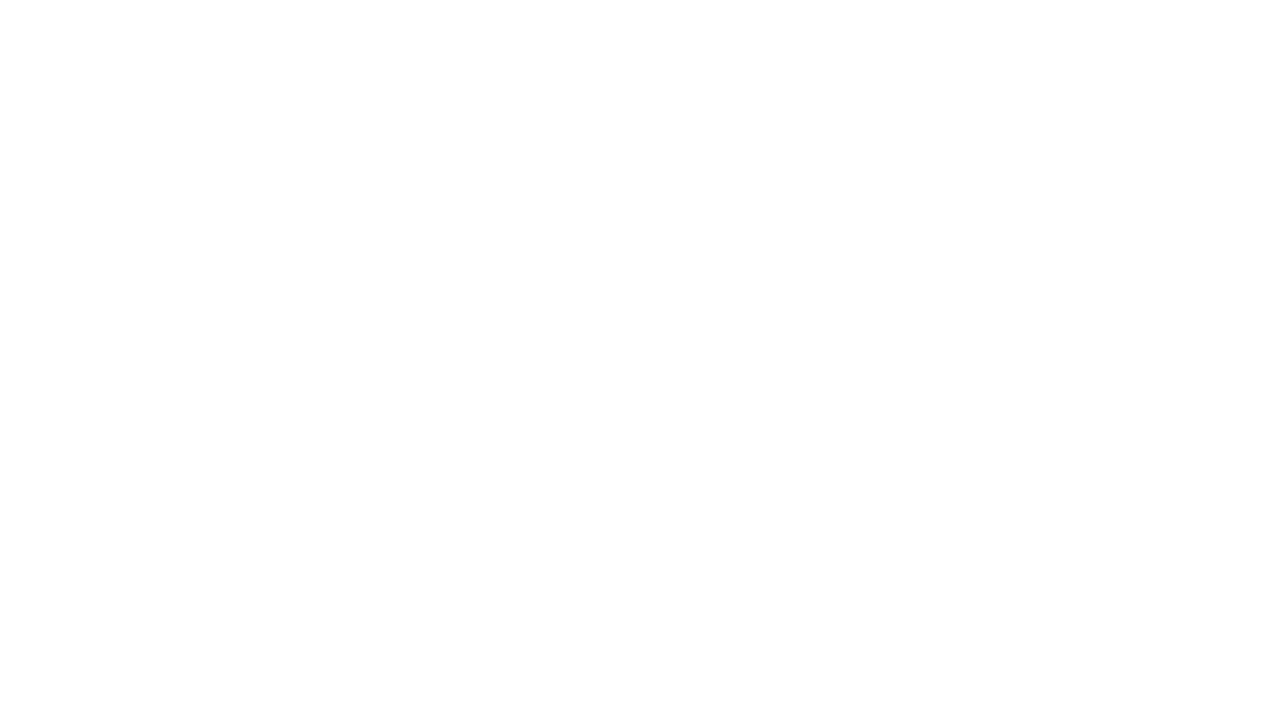

Verified Google tab title: 
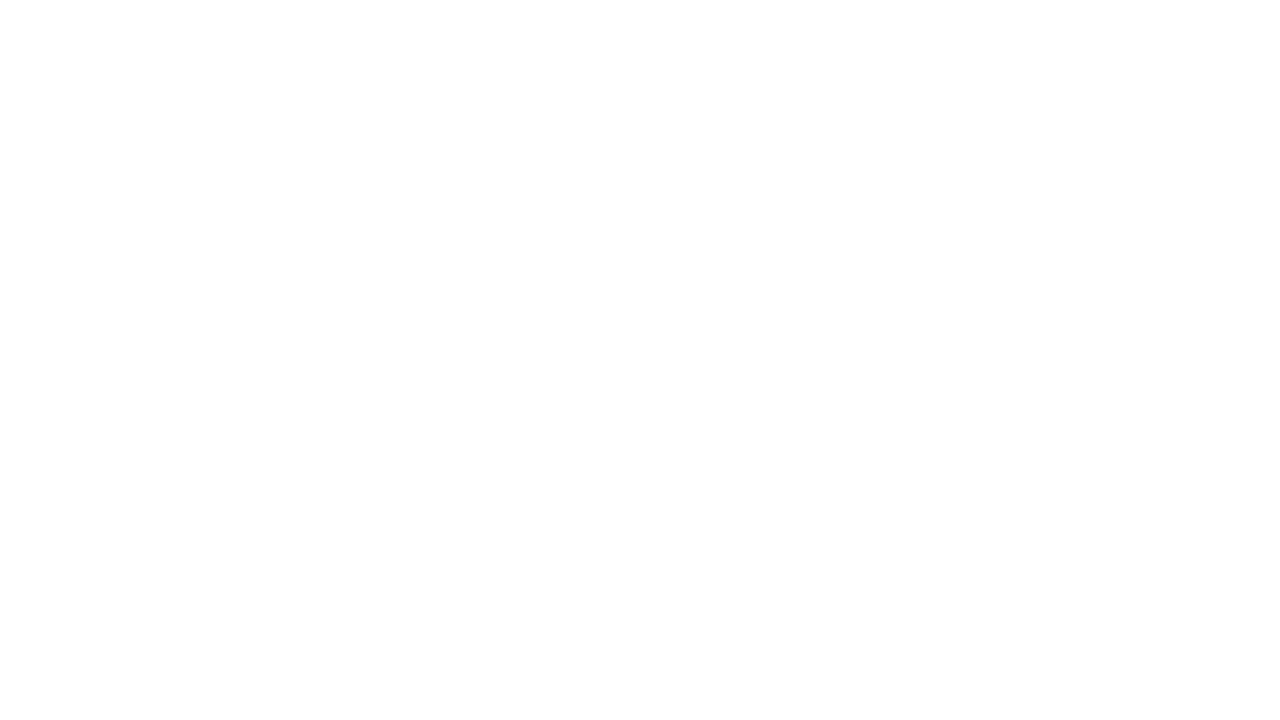

Switched back to original tab (automationfc)
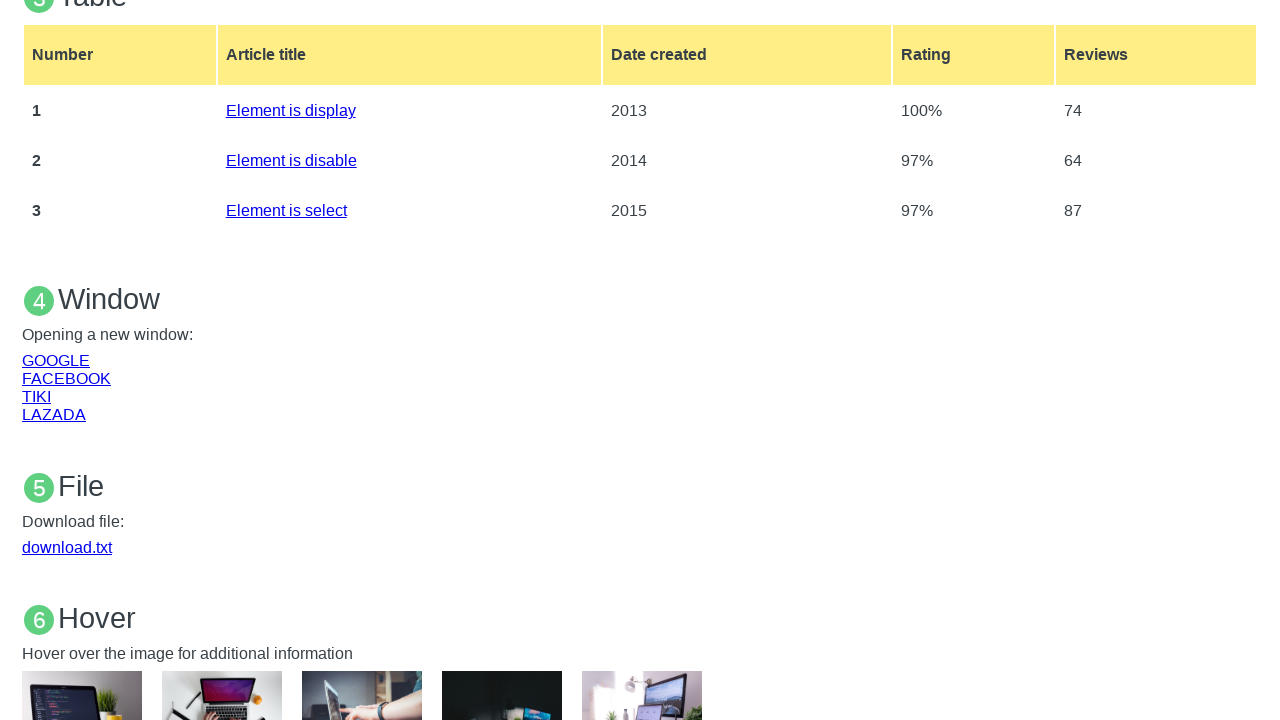

Verified original tab title: Selenium WebDriver
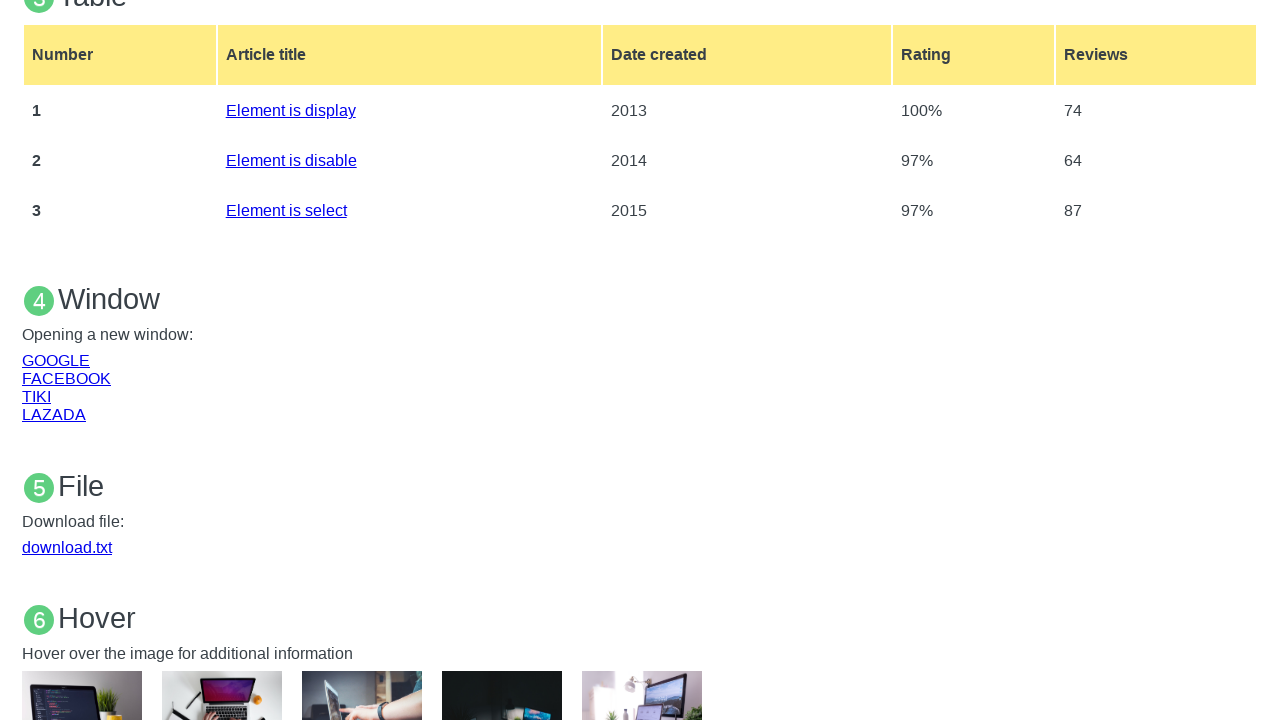

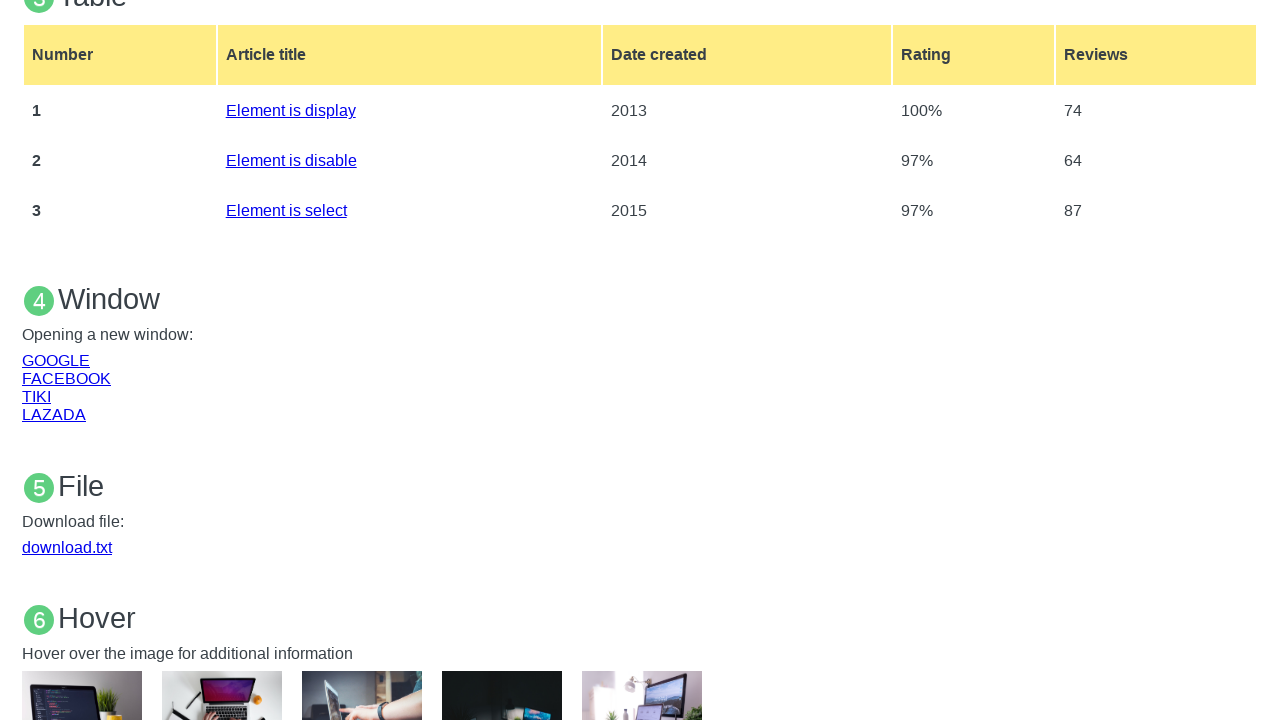